Navigates to a Stepik course page and verifies that a link element is present on the page

Starting URL: https://stepik.org/course/104774

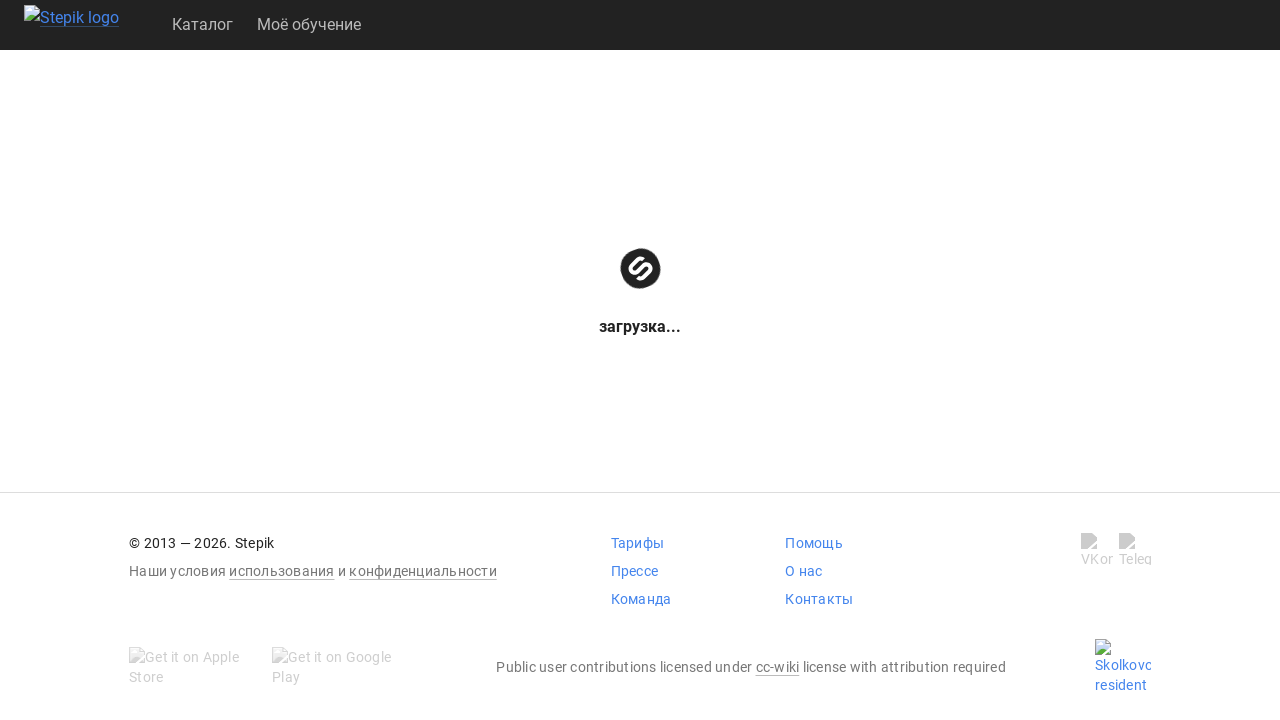

Navigated to Stepik course page (https://stepik.org/course/104774)
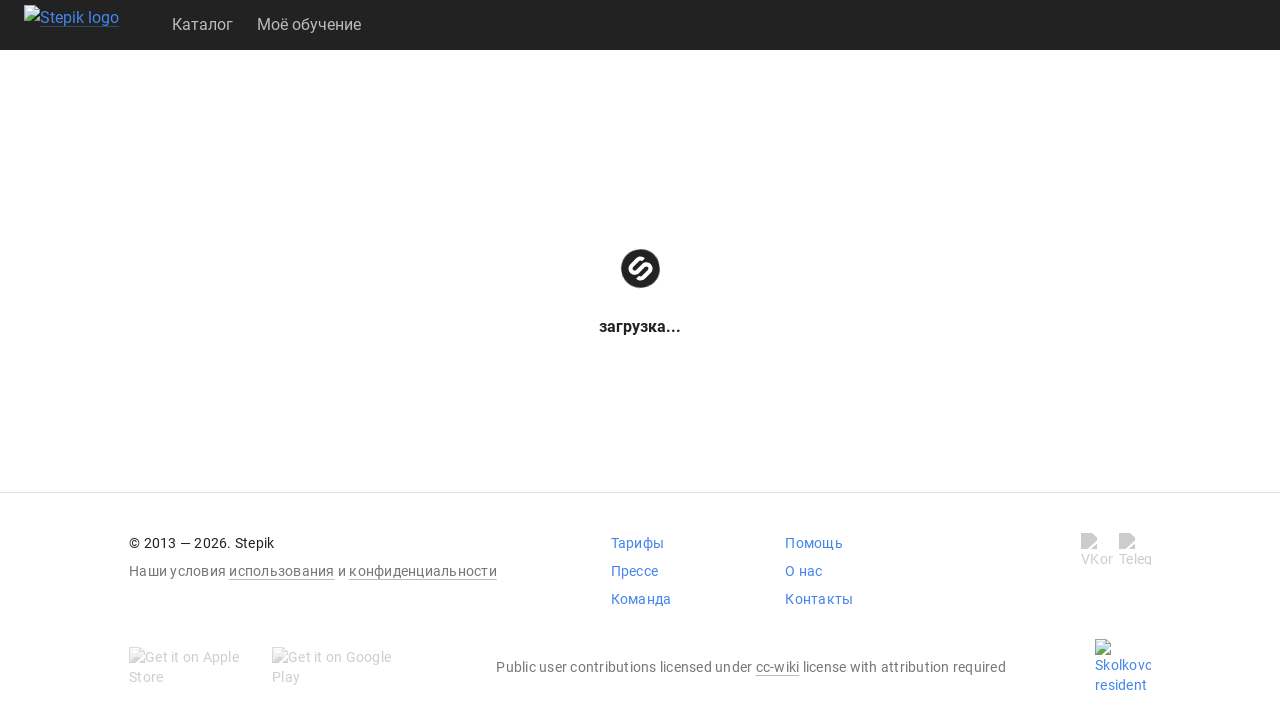

Waited for link element to load on the page
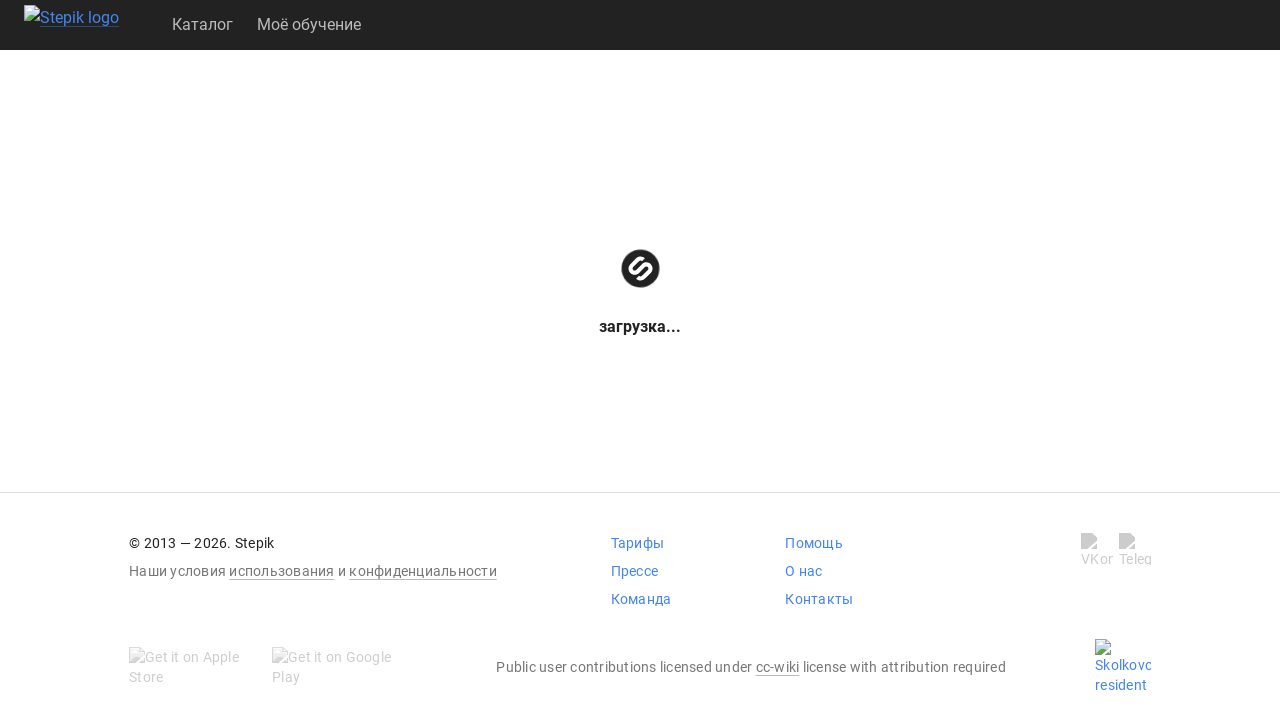

Verified that a link element is present on the page
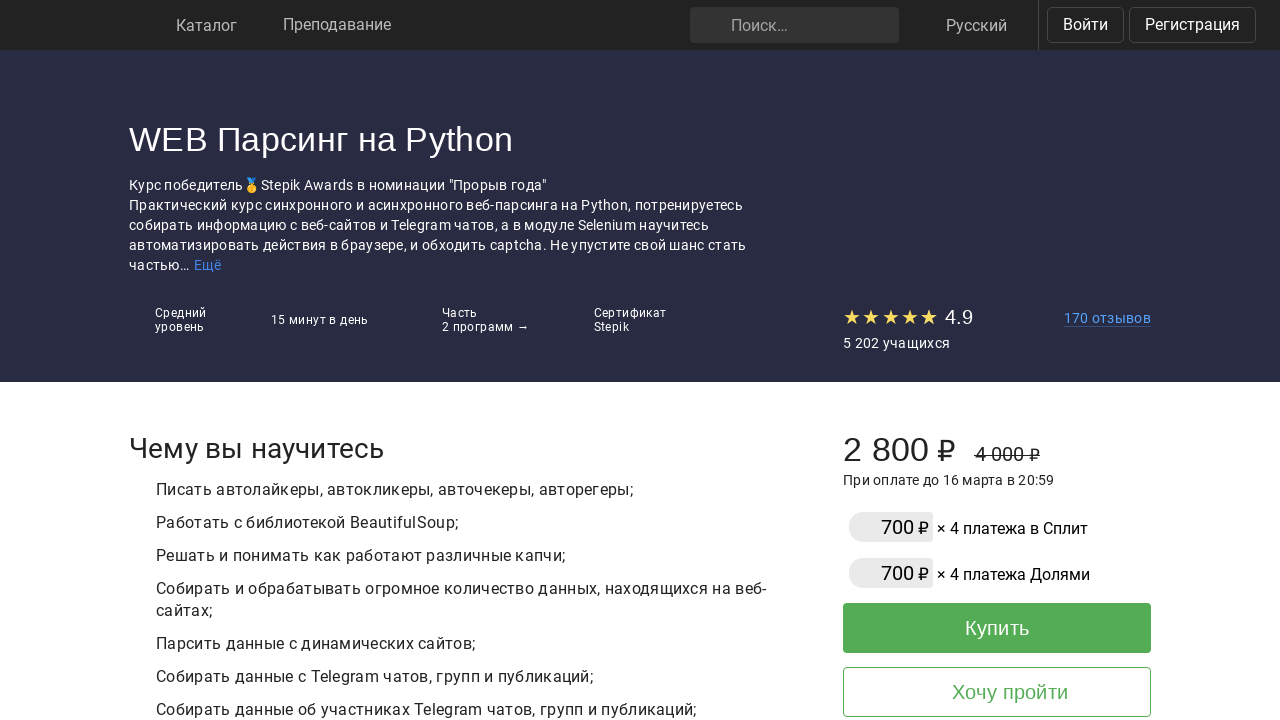

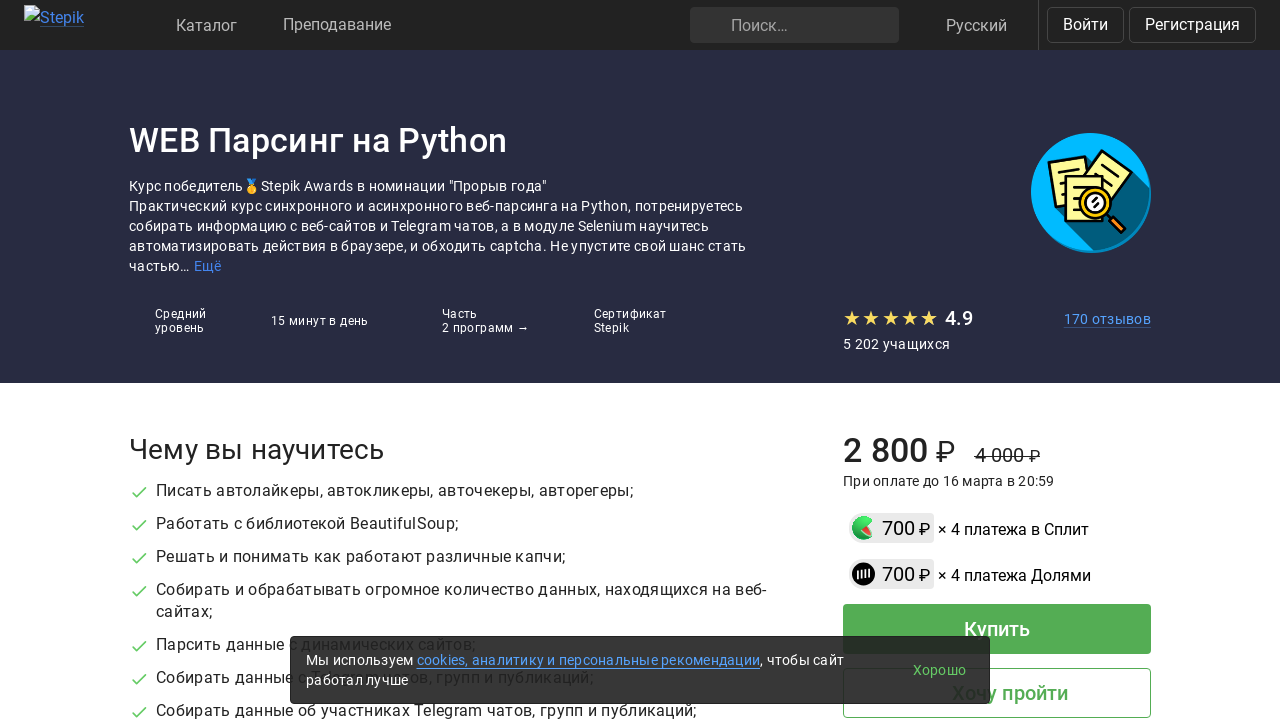